Tests a demo registration form by filling in name, email, and password fields, then submitting the form on a QA practice website.

Starting URL: https://demoapps.qspiders.com/ui?scenario=1

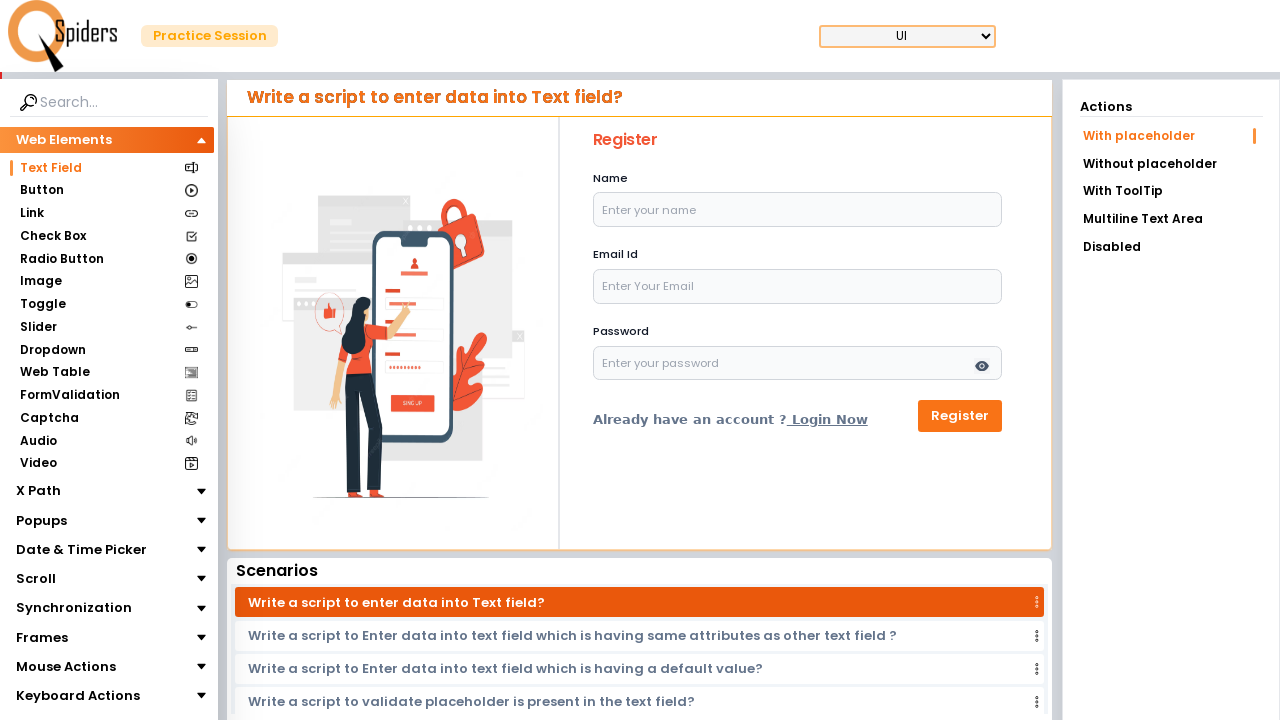

Filled name field with 'Michael Torres' on input[id='name']
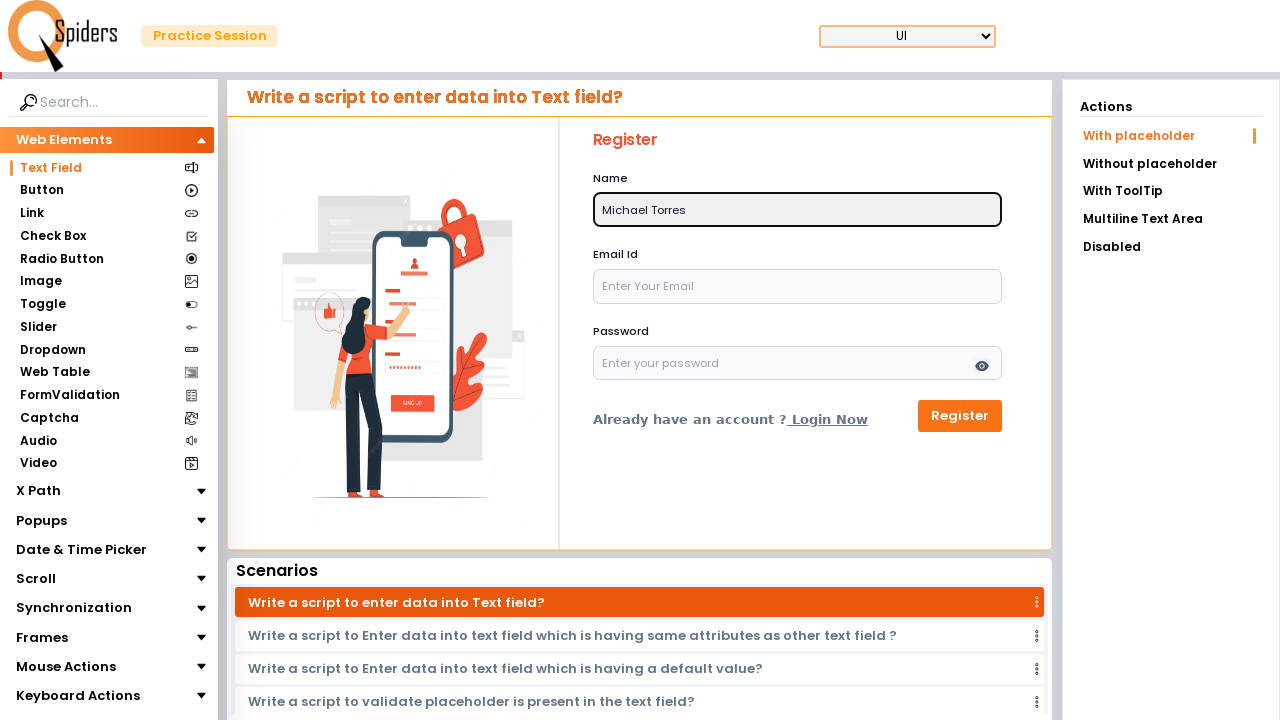

Filled email field with 'michael.torres92@example.com' on input[id='email']
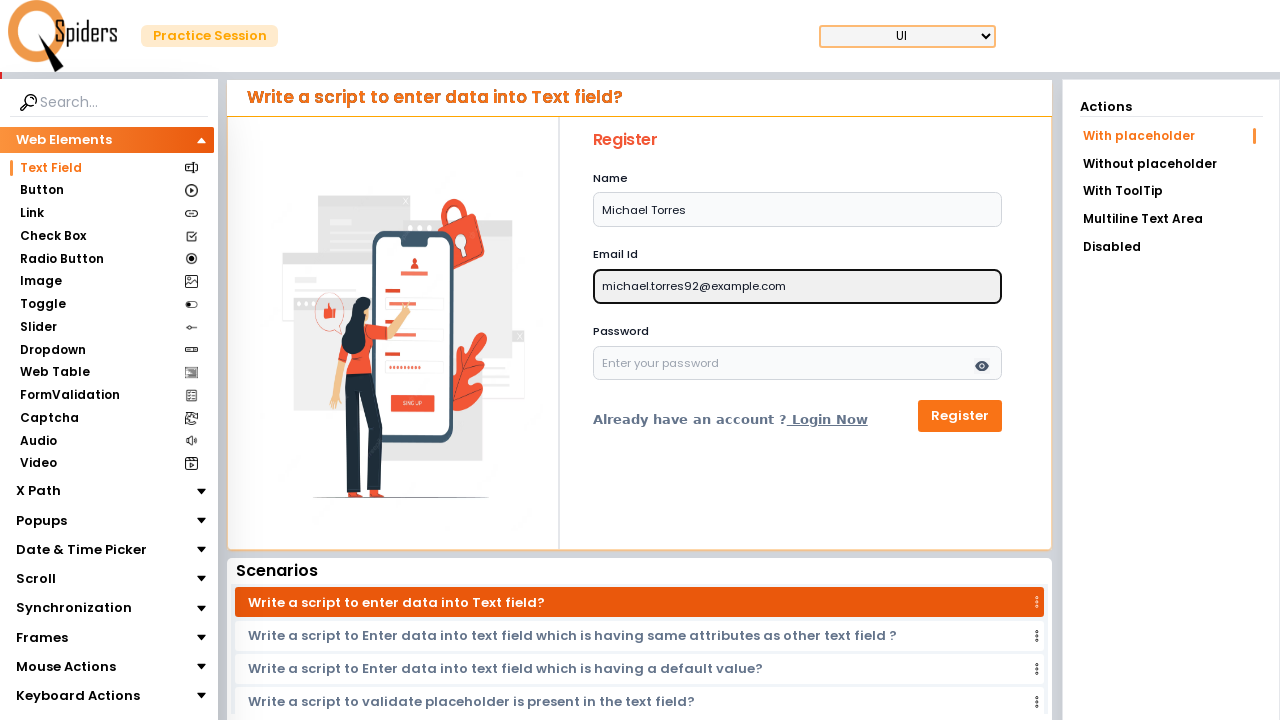

Filled password field with 'SecurePass#847' on input[id='password']
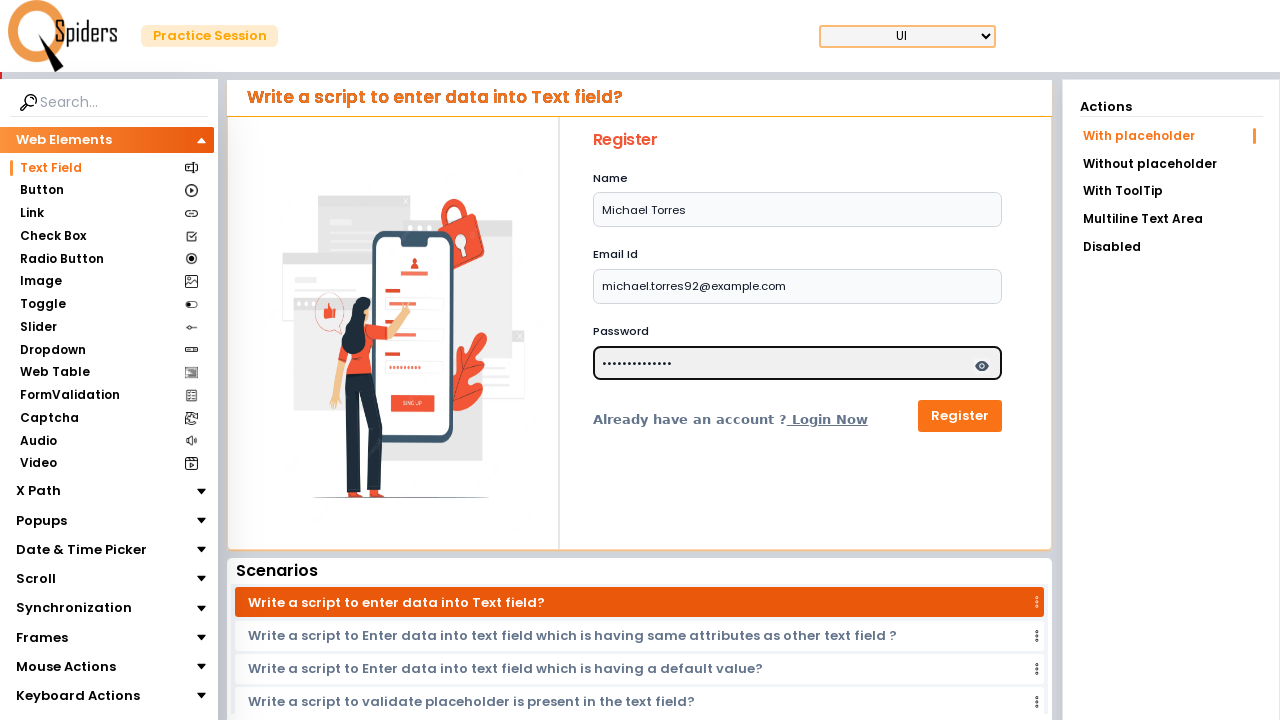

Clicked submit button to complete registration form at (960, 416) on button[type='submit']
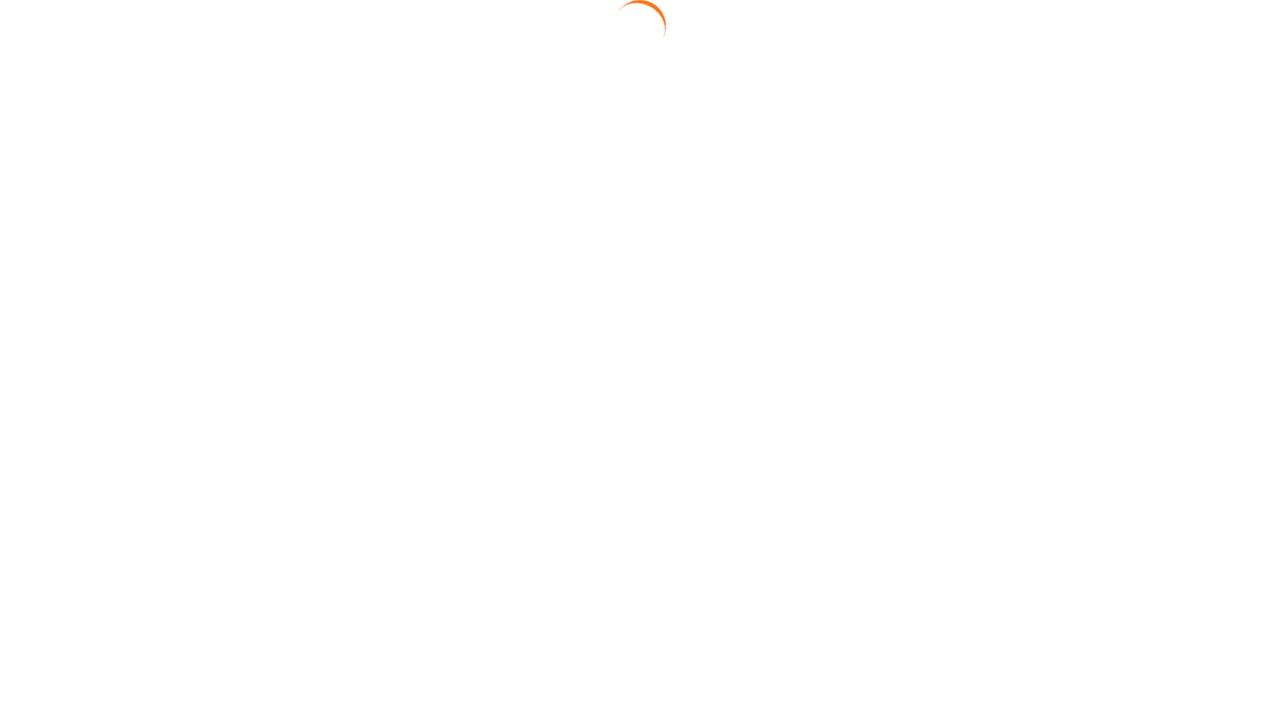

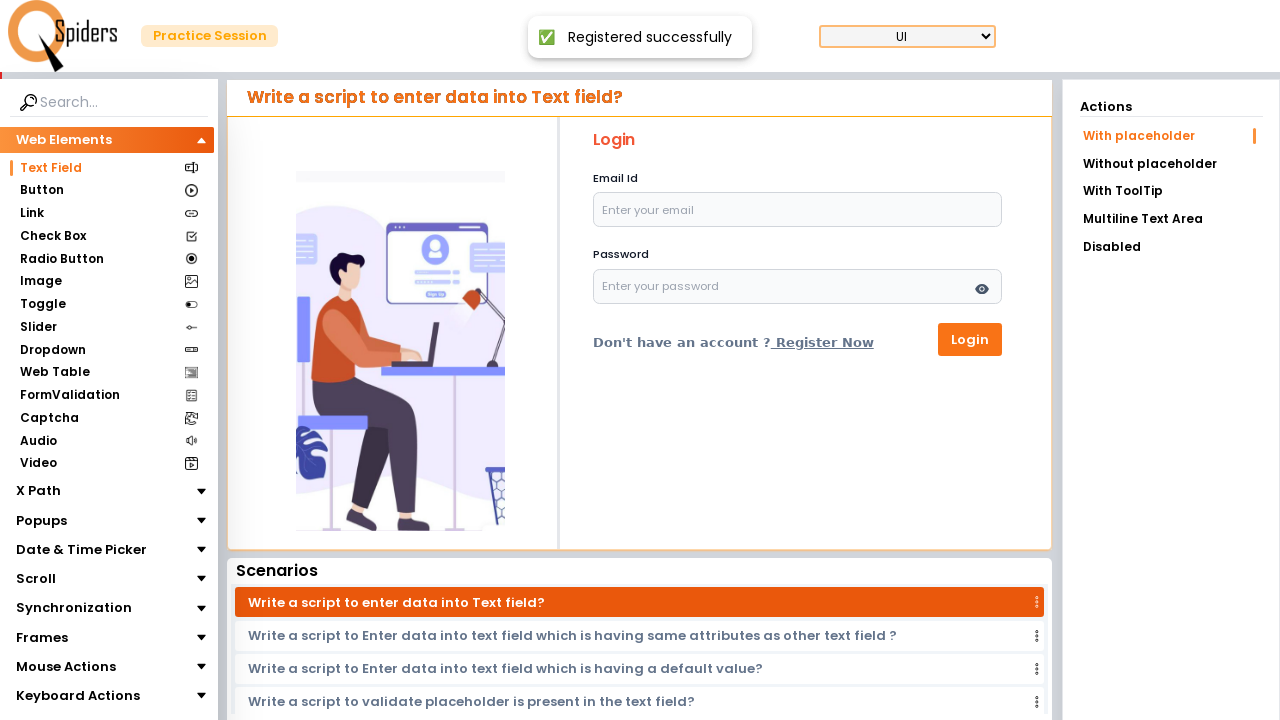